Navigates to the Walla.co.il Israeli news website and verifies the page loads

Starting URL: http://www.walla.co.il

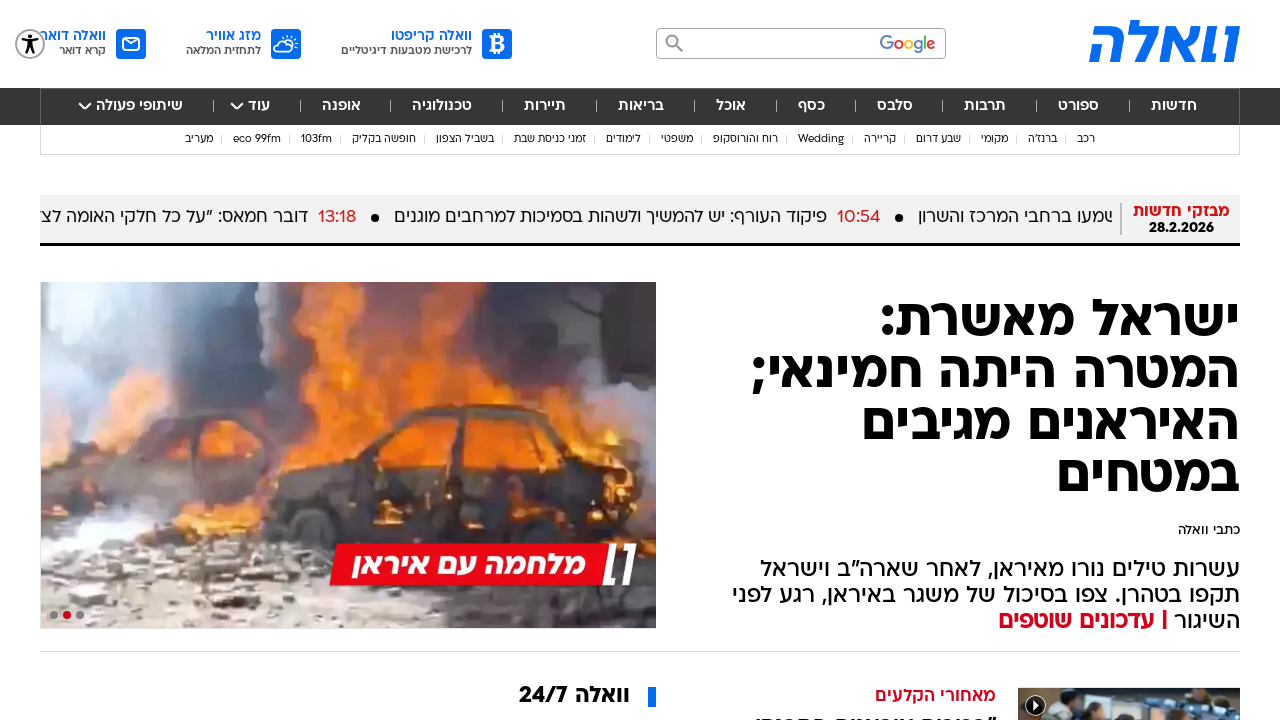

Waited for page DOM content to load on Walla.co.il
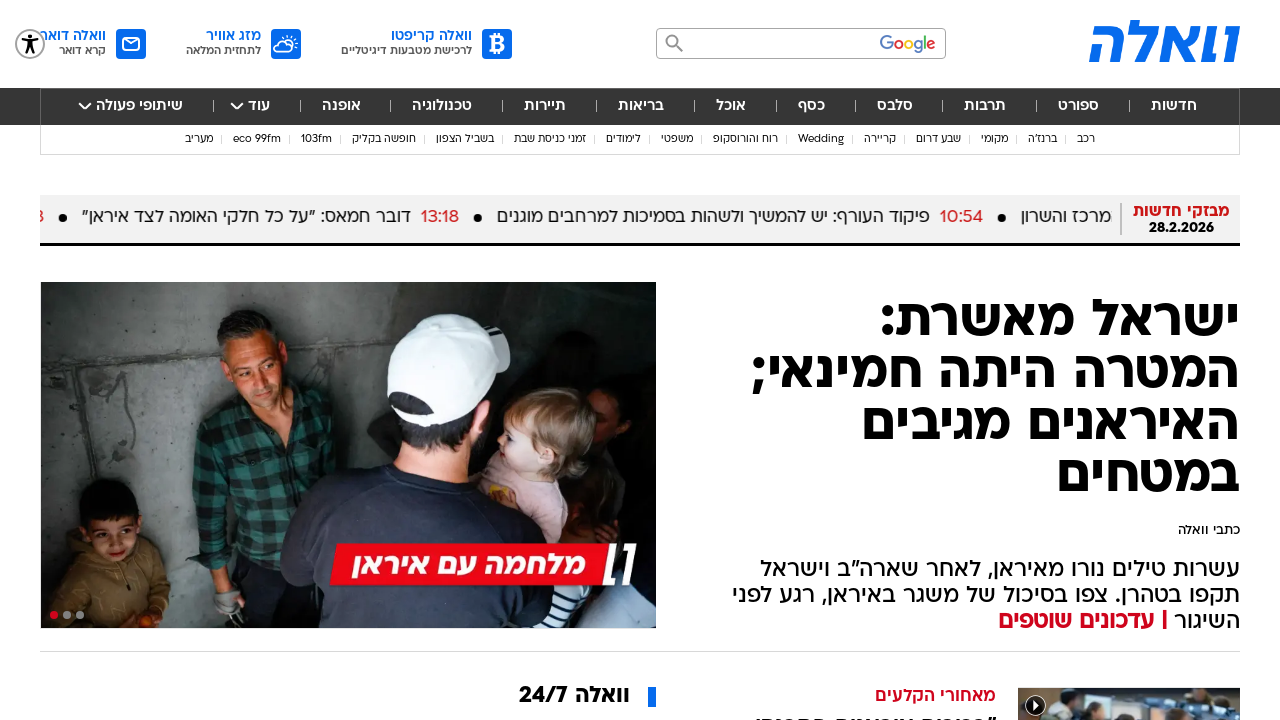

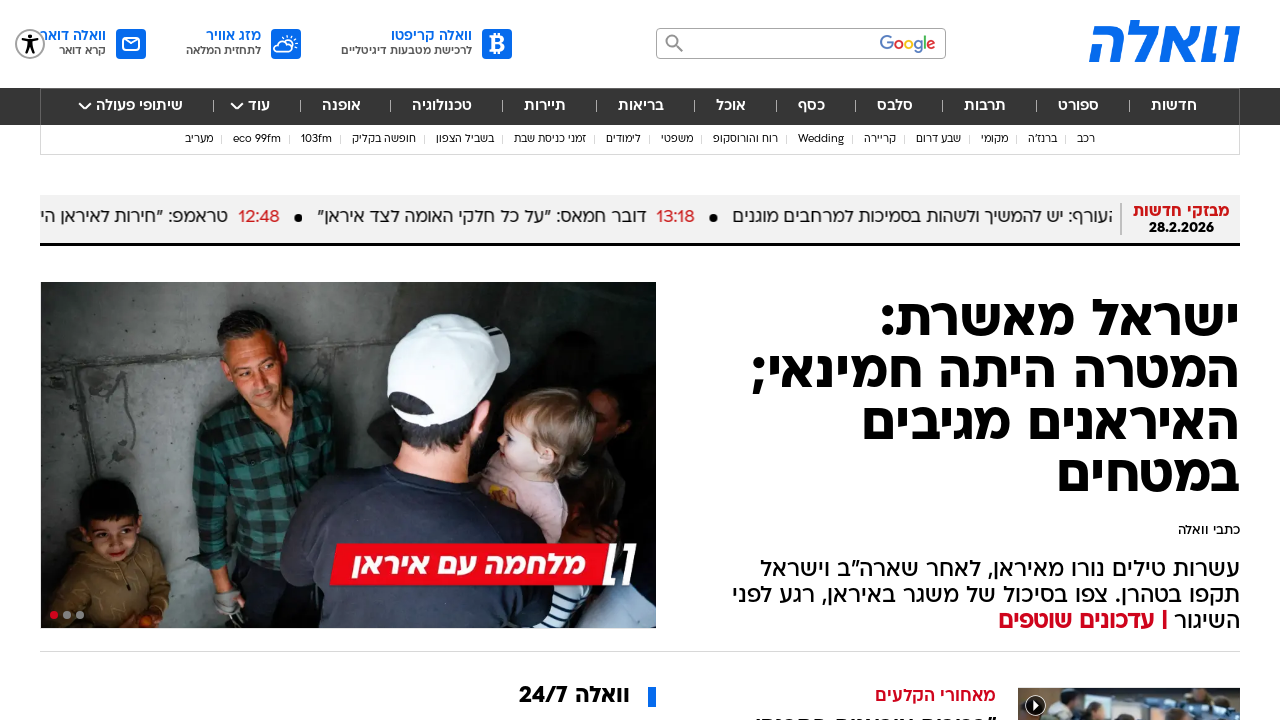